Tests child window handling by clicking a document link that opens a new browser tab and verifying text content on the new page

Starting URL: https://rahulshettyacademy.com/loginpagePractise/

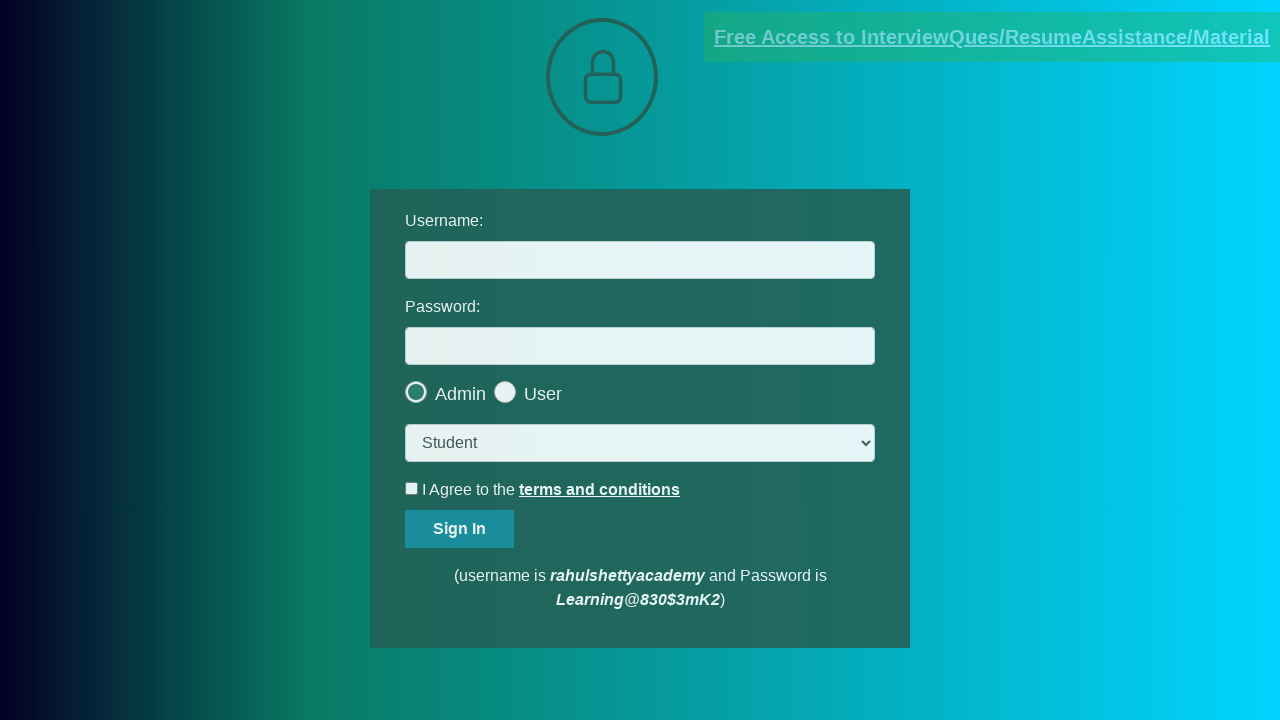

Located the documents-request link
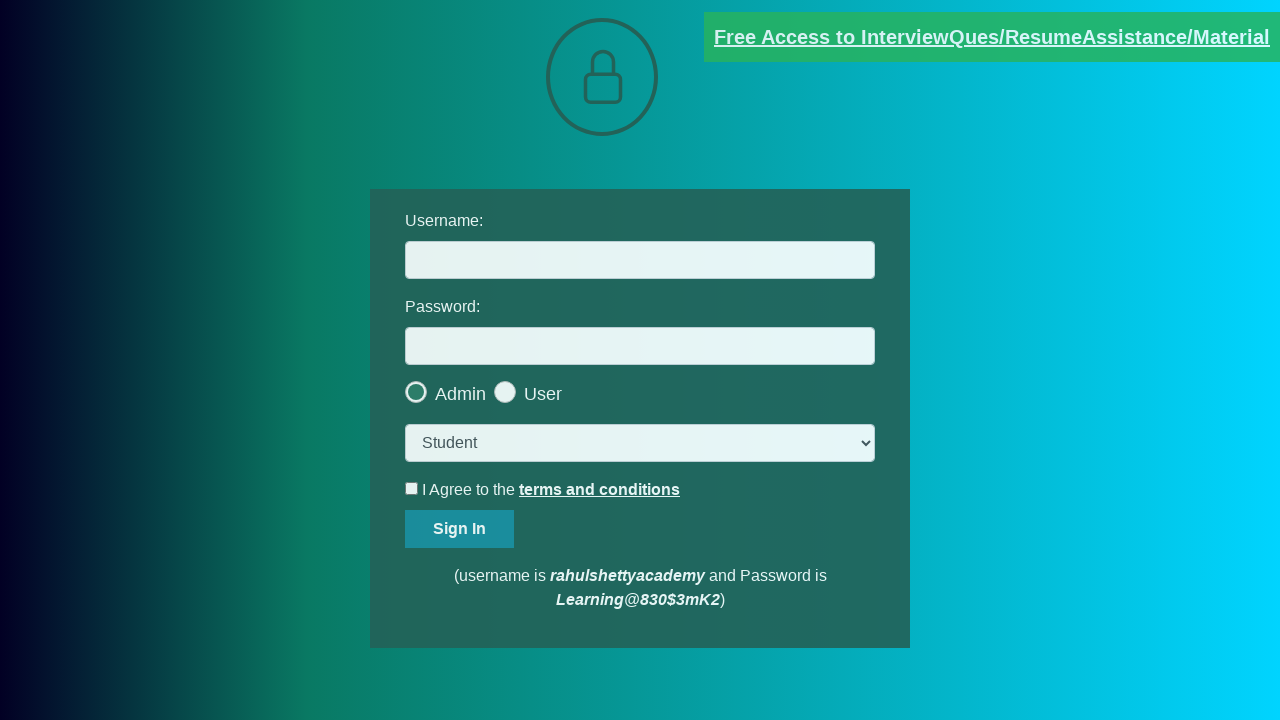

Clicked the documents-request link to open new tab at (992, 37) on [href*='documents-request']
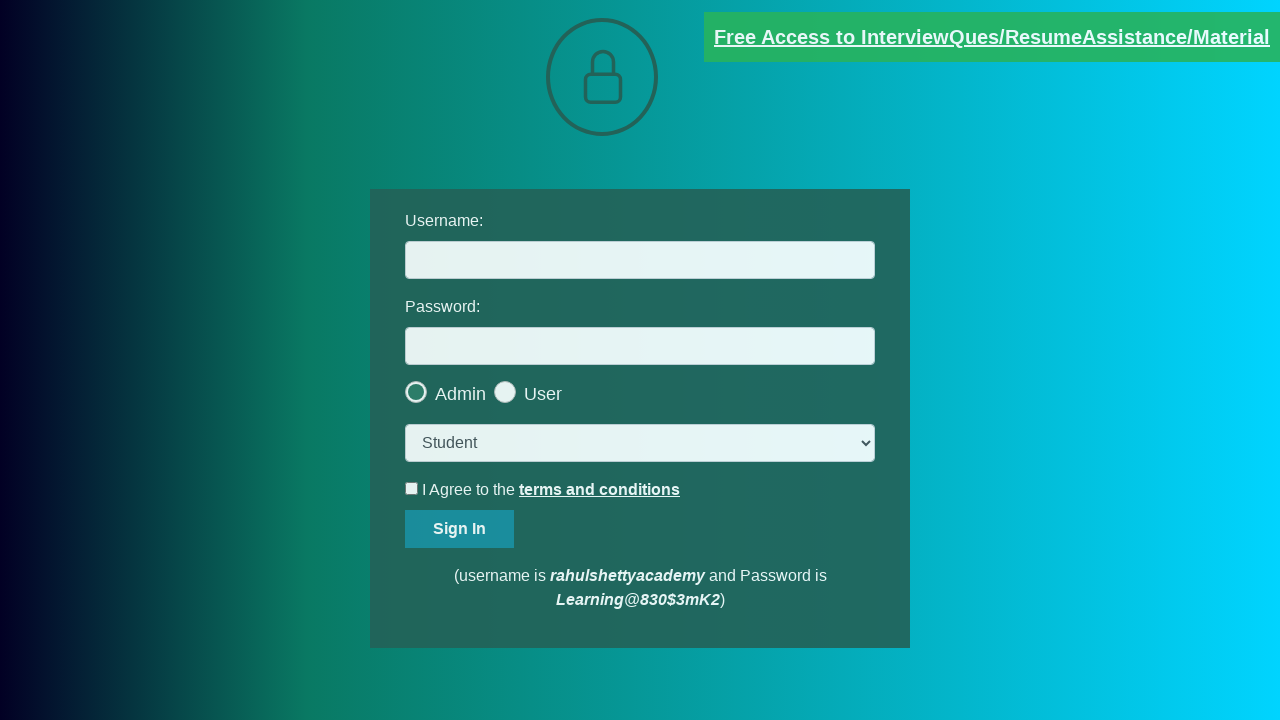

Retrieved the new page/tab that was opened
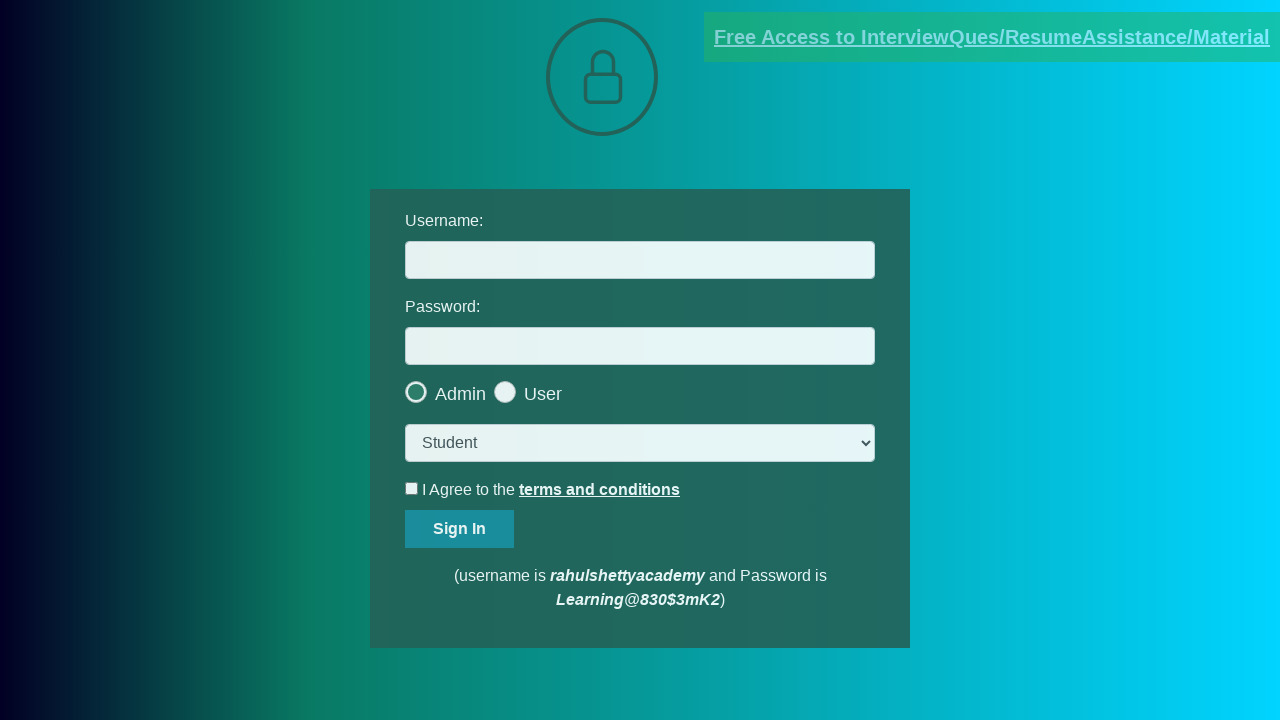

New page finished loading
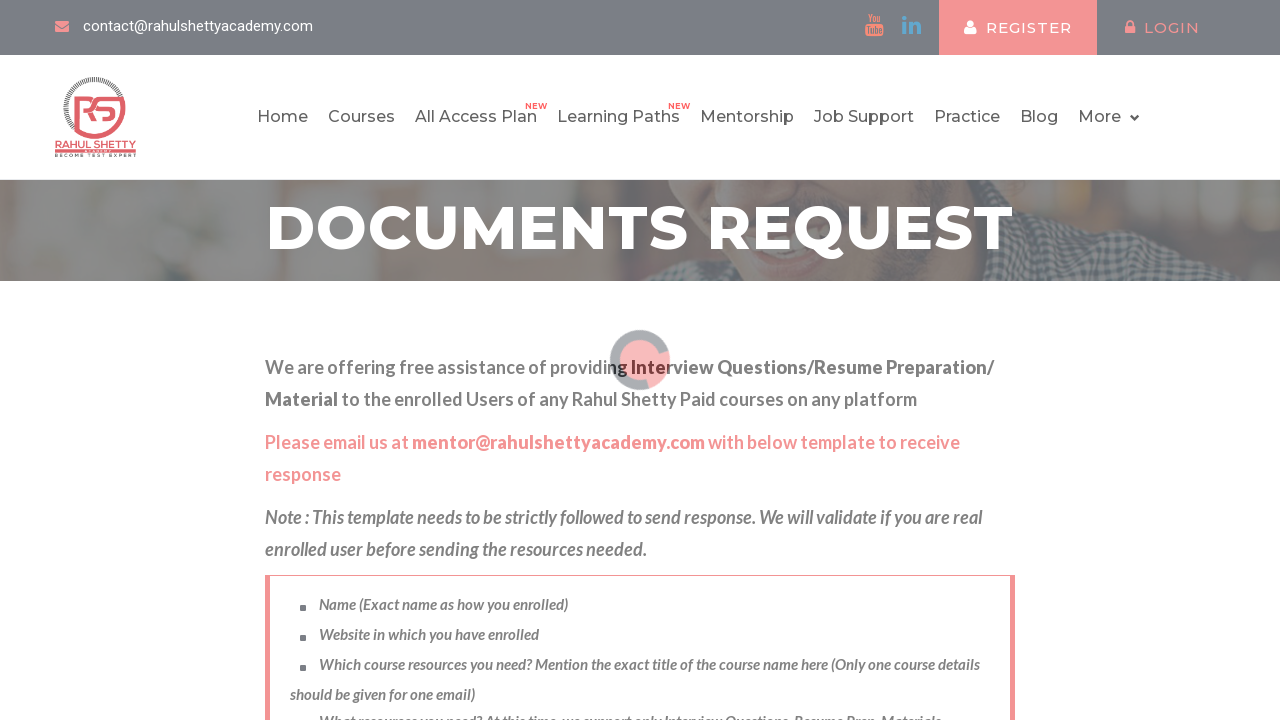

Retrieved text content from .red element on new page
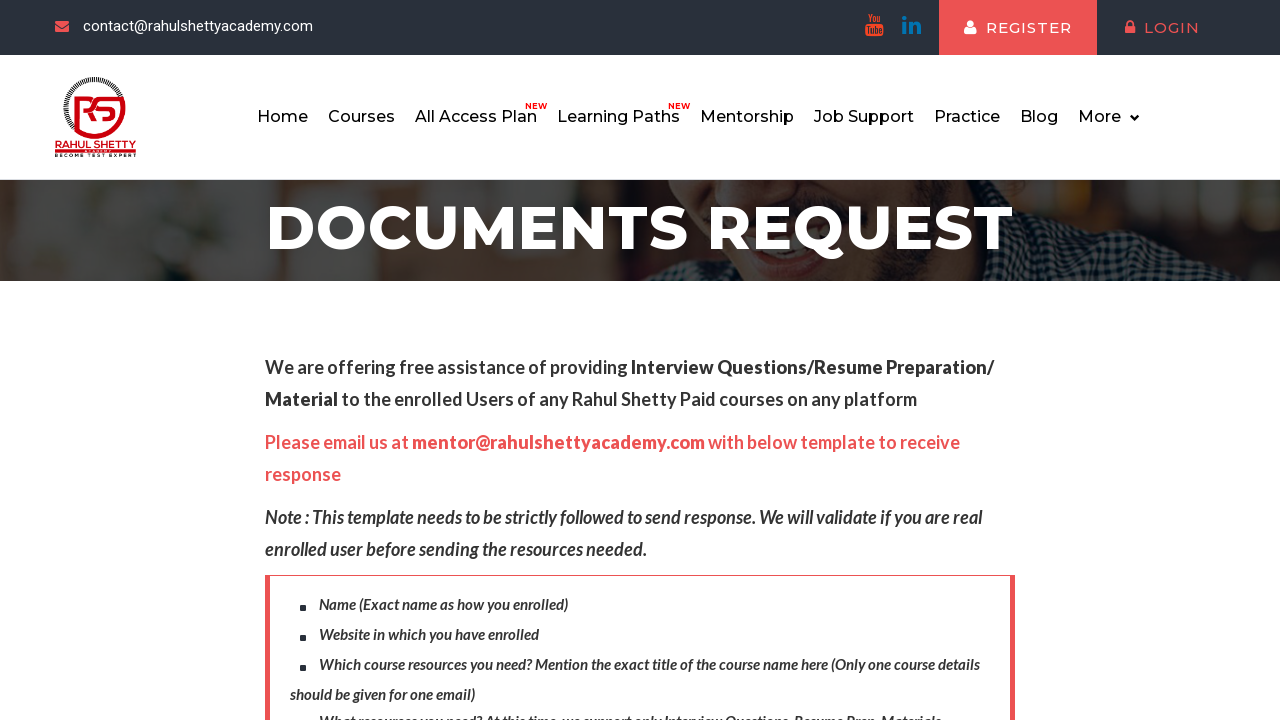

Verified that .red element exists on new page
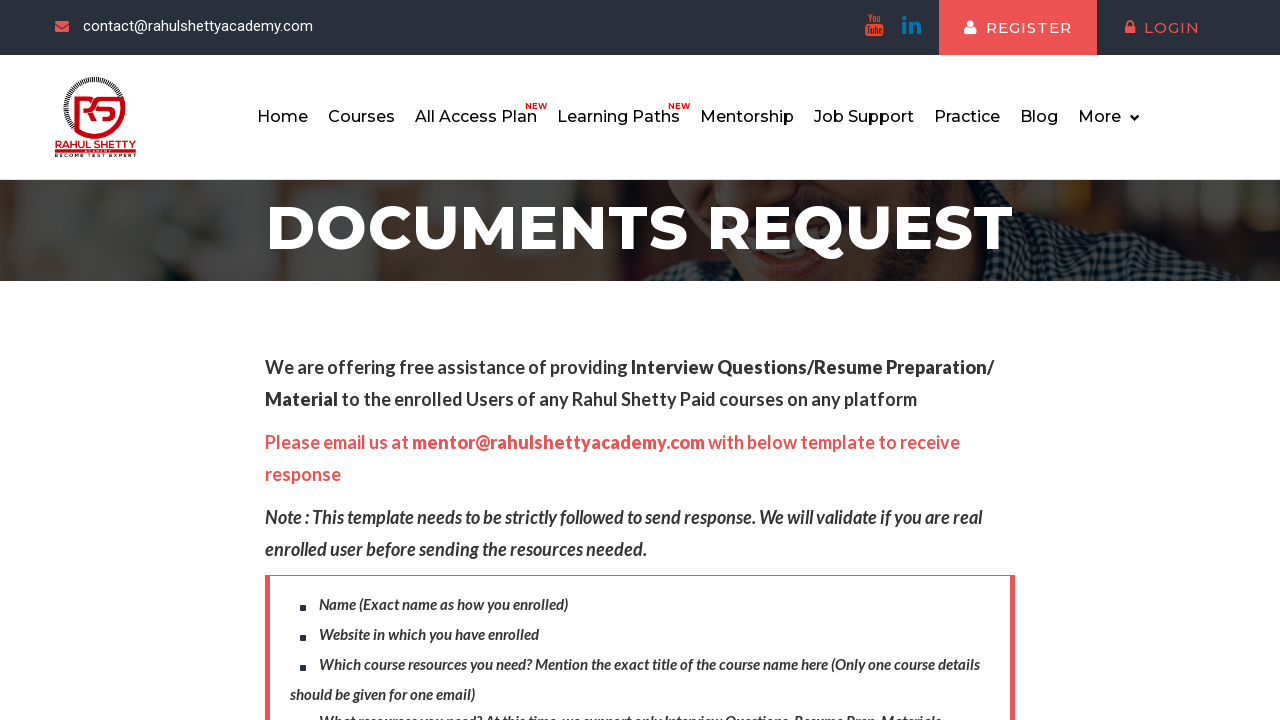

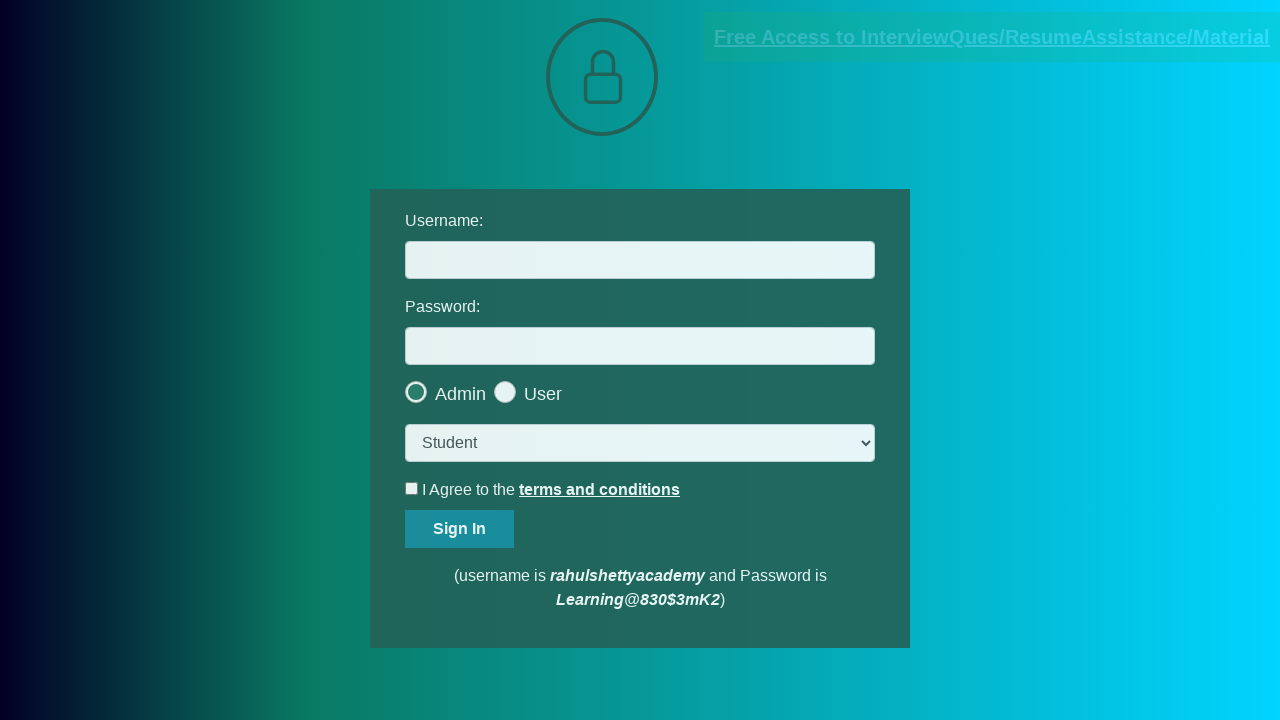